Tests that the "Online top-up" block title is displayed on the MTS Belarus homepage by locating and verifying the heading element

Starting URL: https://www.mts.by/

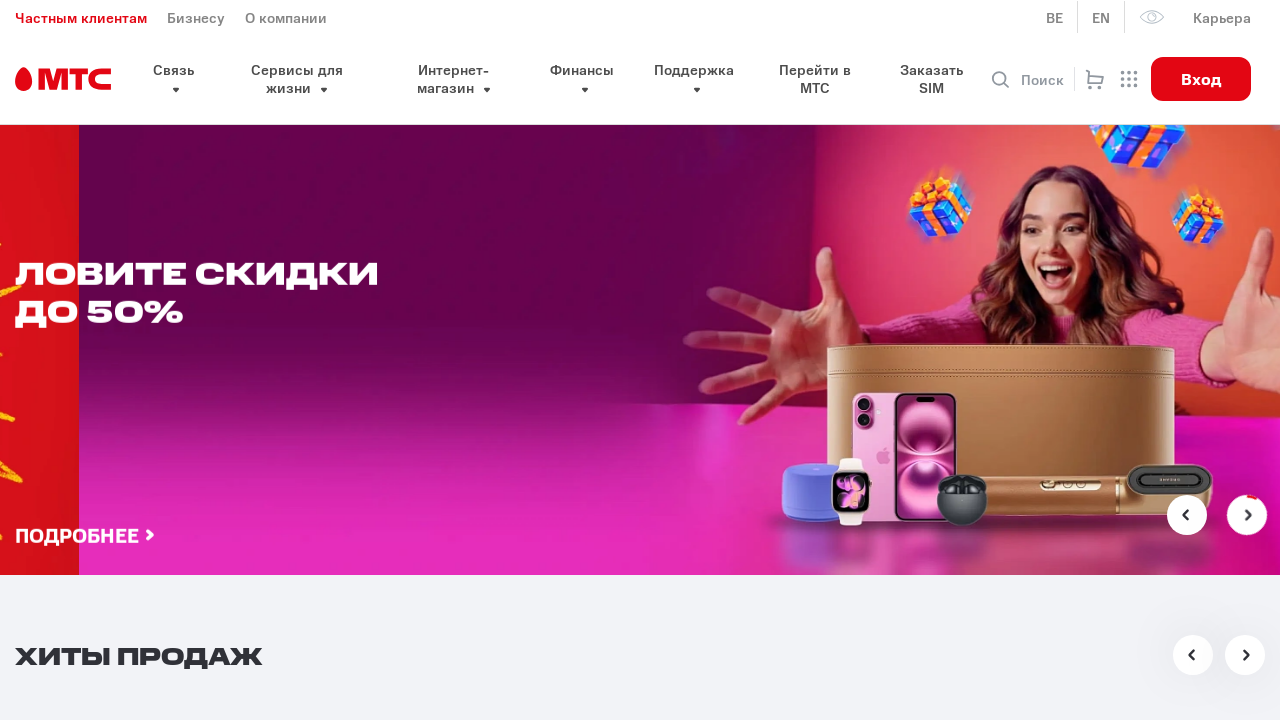

Waited for 'Онлайн пополнение' block title to become visible
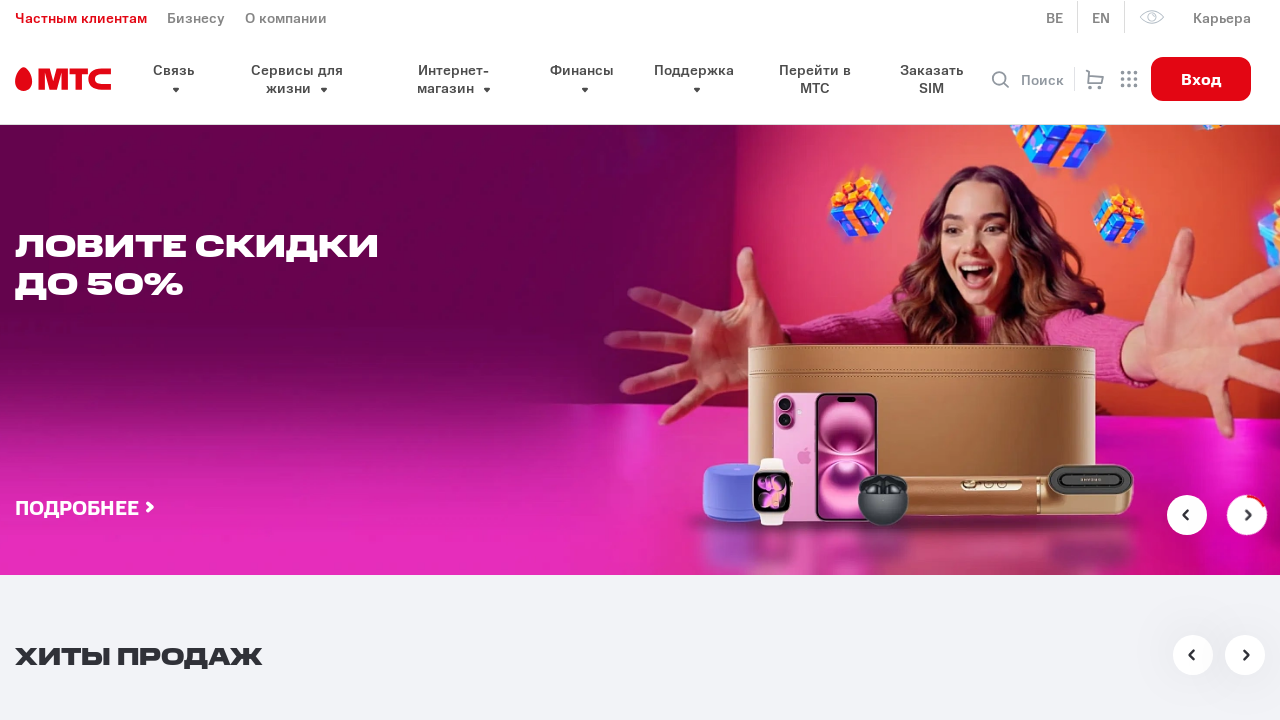

Verified that 'Онлайн пополнение' block title is displayed on the page
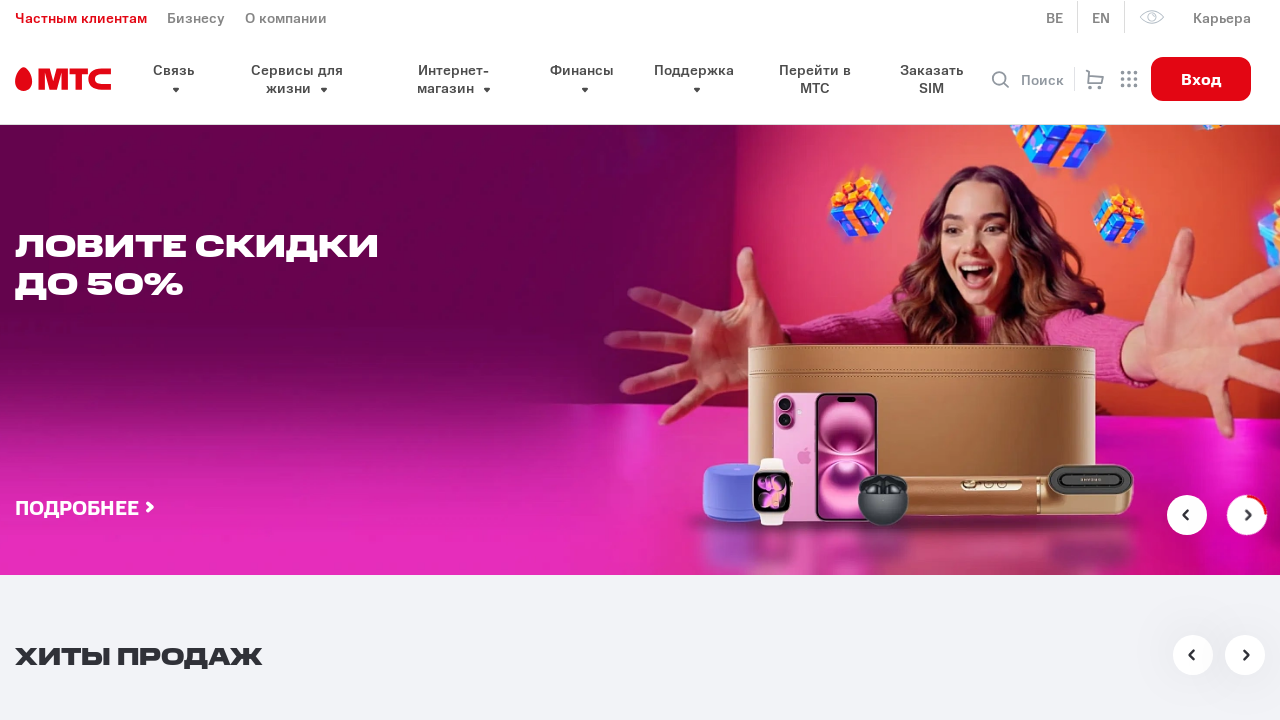

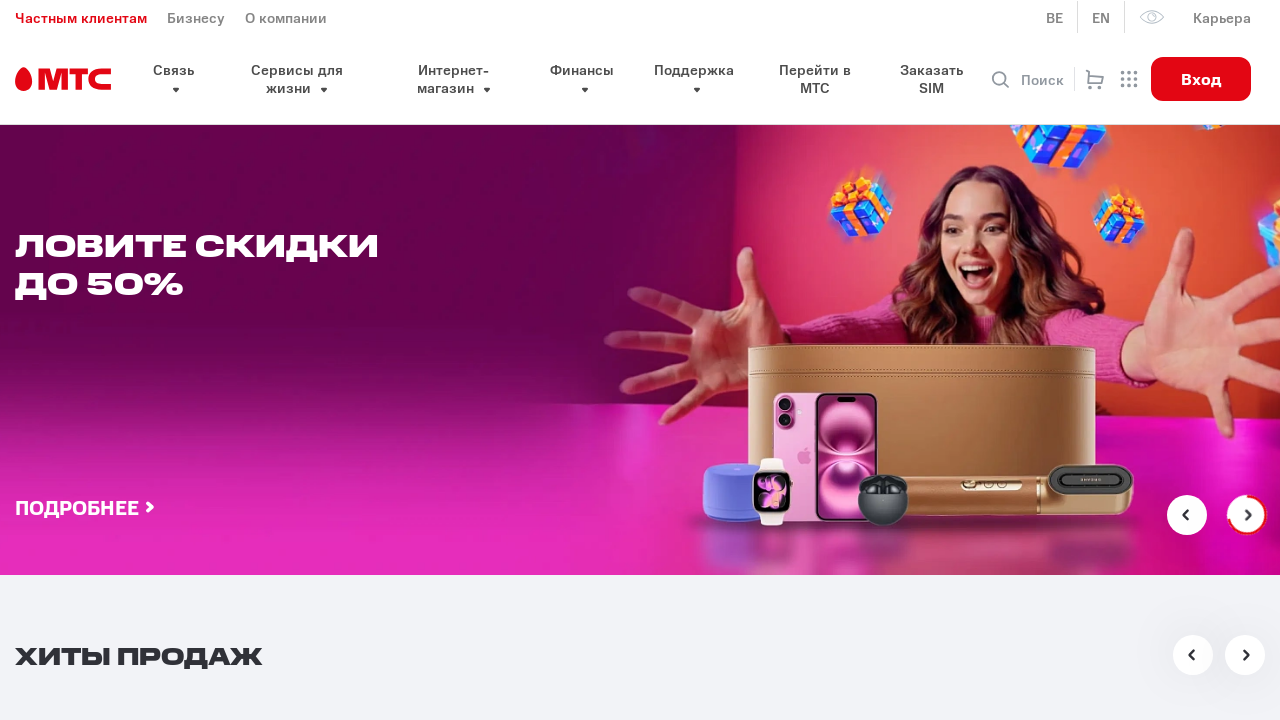